Navigates to The Internet test site and clicks on the "Drag and Drop" link from the list of available links

Starting URL: https://the-internet.herokuapp.com/

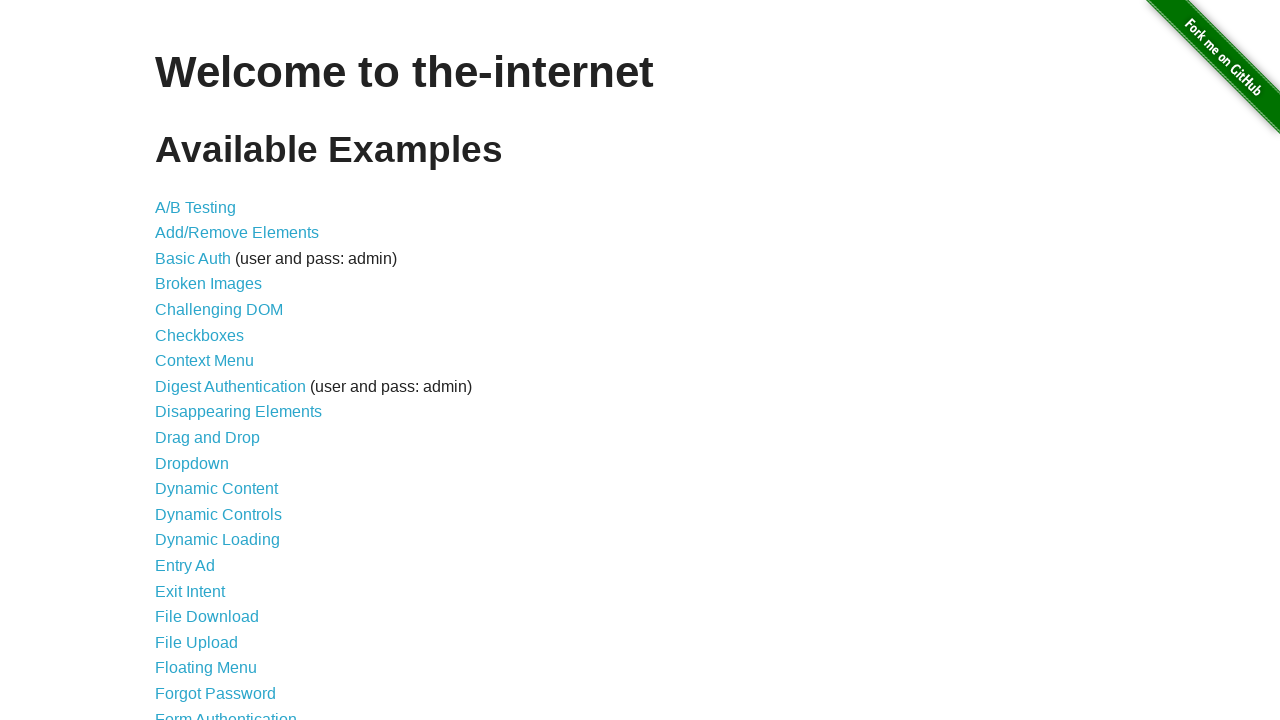

Navigated to The Internet test site
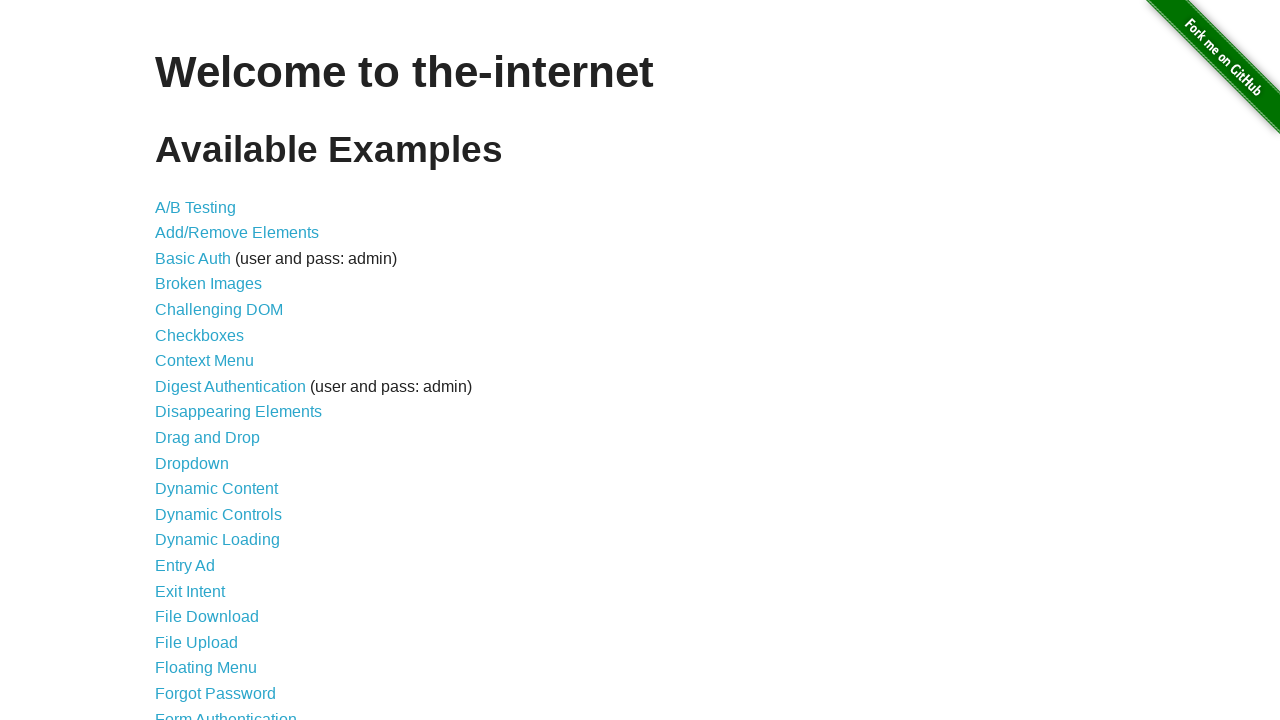

Clicked on the 'Drag and Drop' link from the list of available links at (208, 438) on text=Drag and Drop
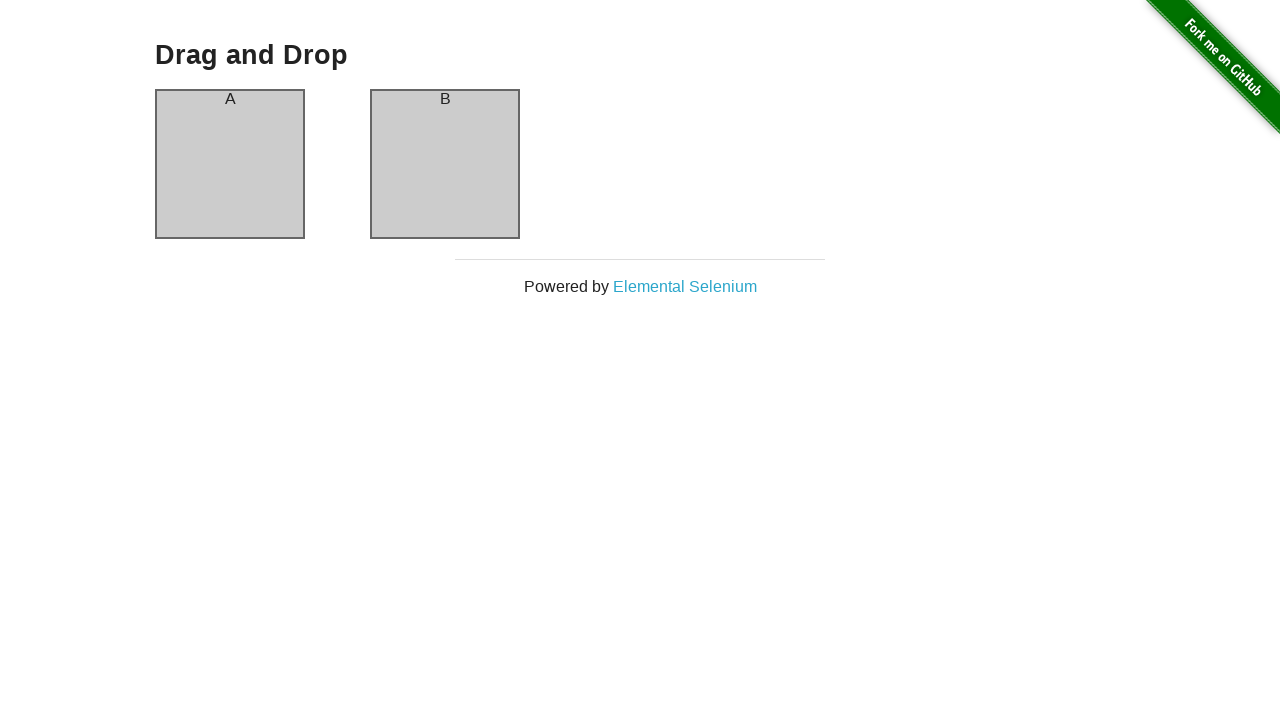

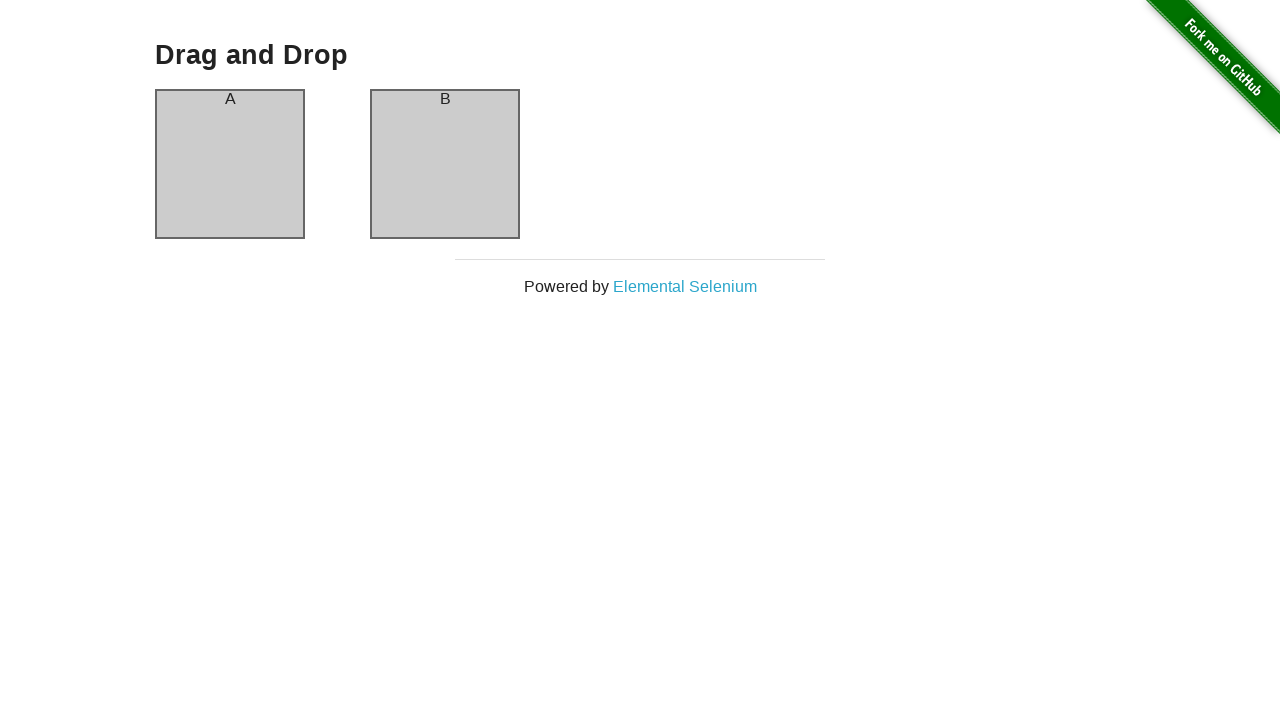